Solves a math problem by extracting a value from an element attribute, calculating the result, and submitting a form with checkbox and radio button selections

Starting URL: http://suninjuly.github.io/get_attribute.html

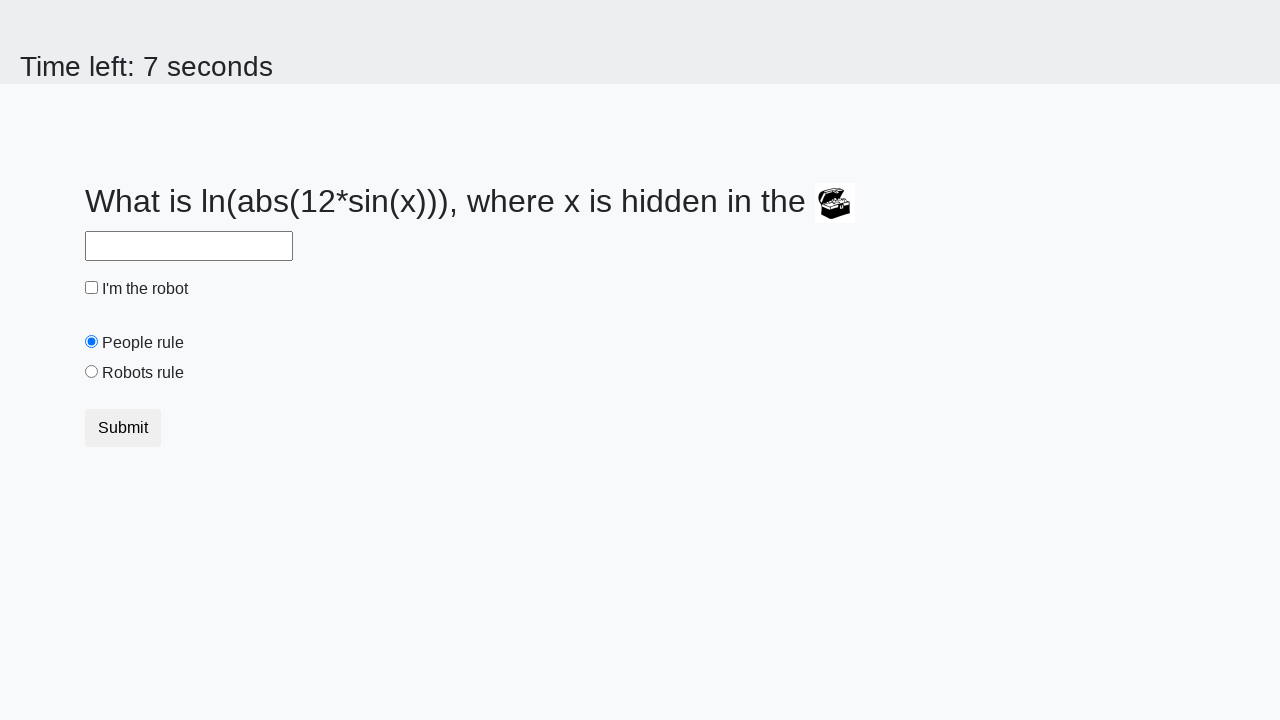

Located treasure element with valuex attribute
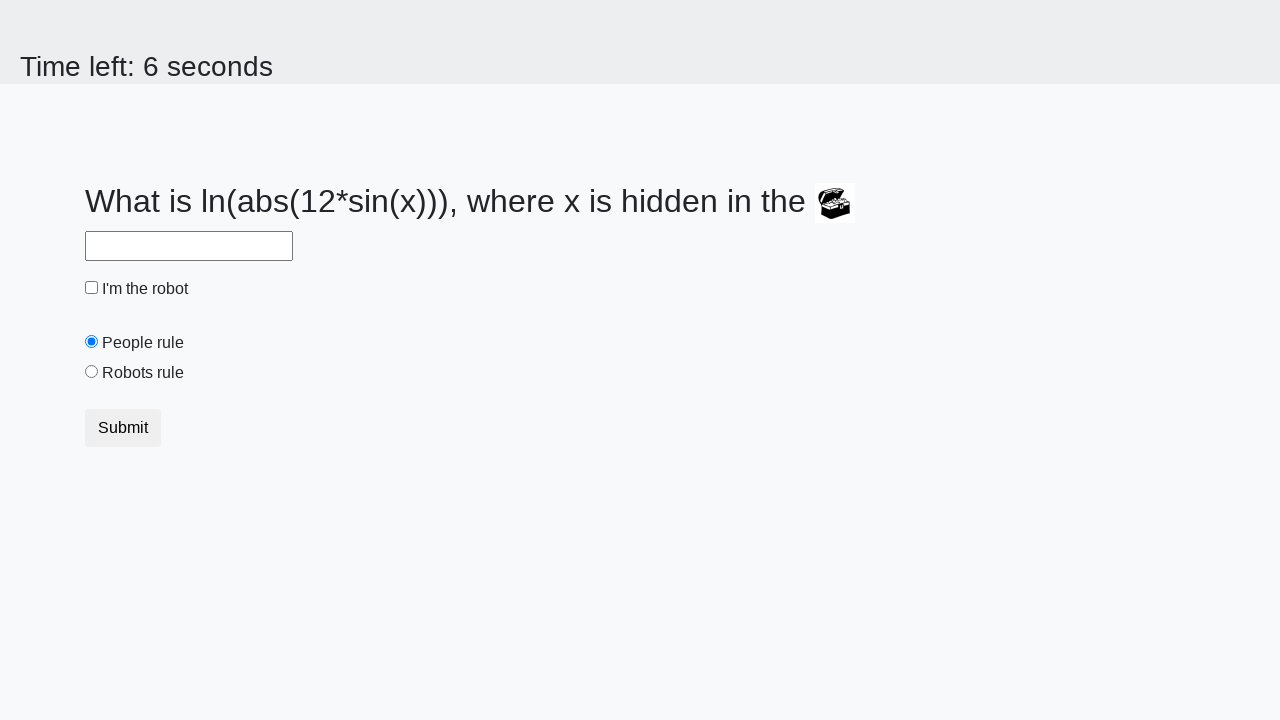

Extracted valuex attribute from treasure element
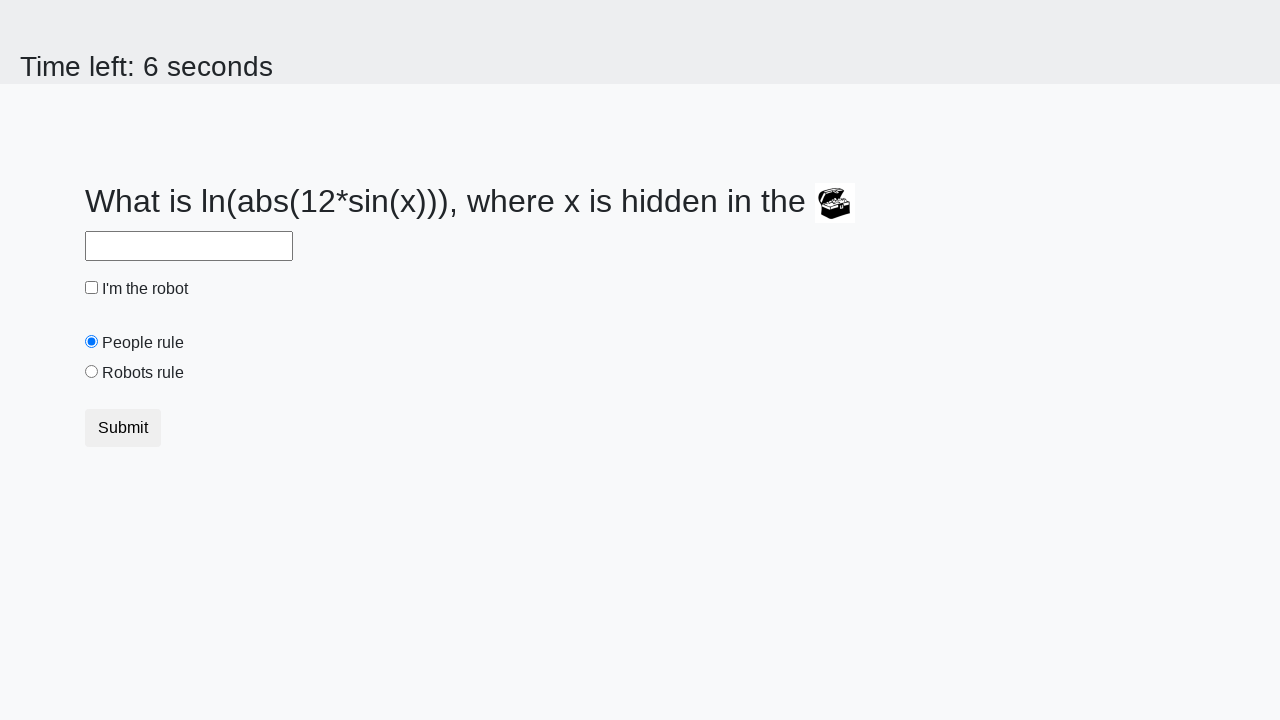

Calculated answer using logarithm and sine functions
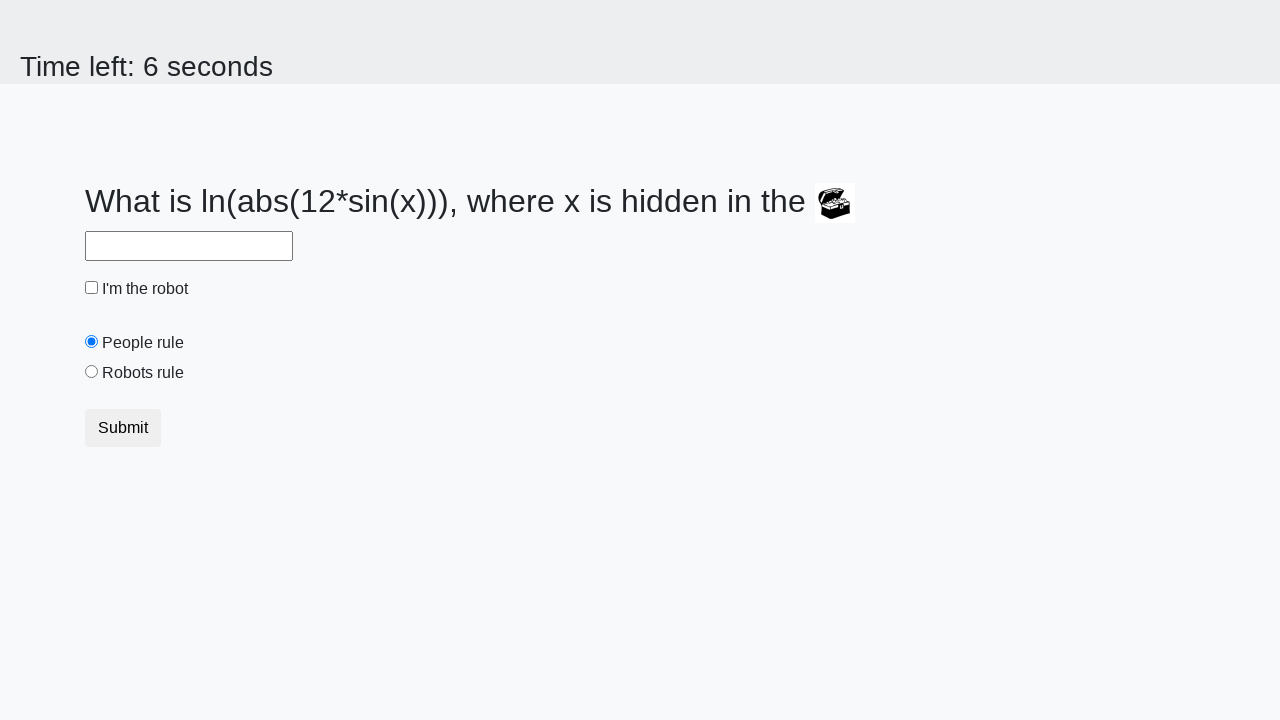

Filled answer field with calculated value on #answer
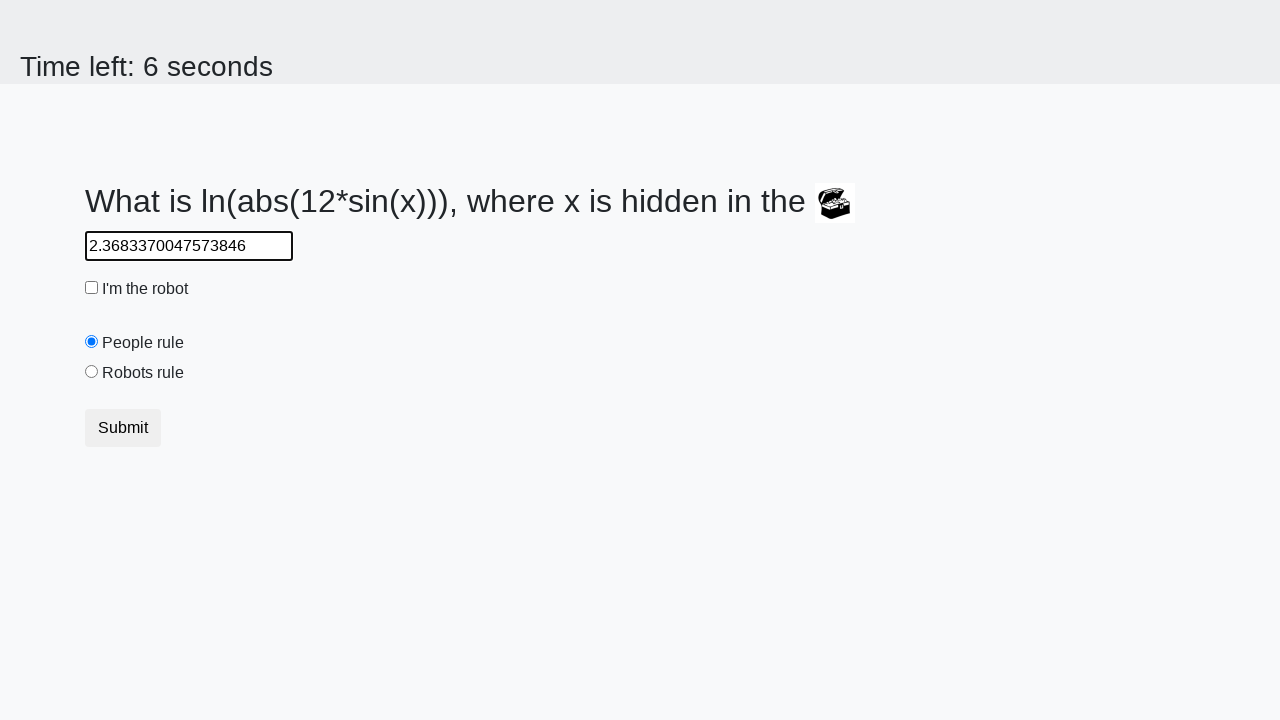

Clicked robot checkbox at (92, 288) on #robotCheckbox
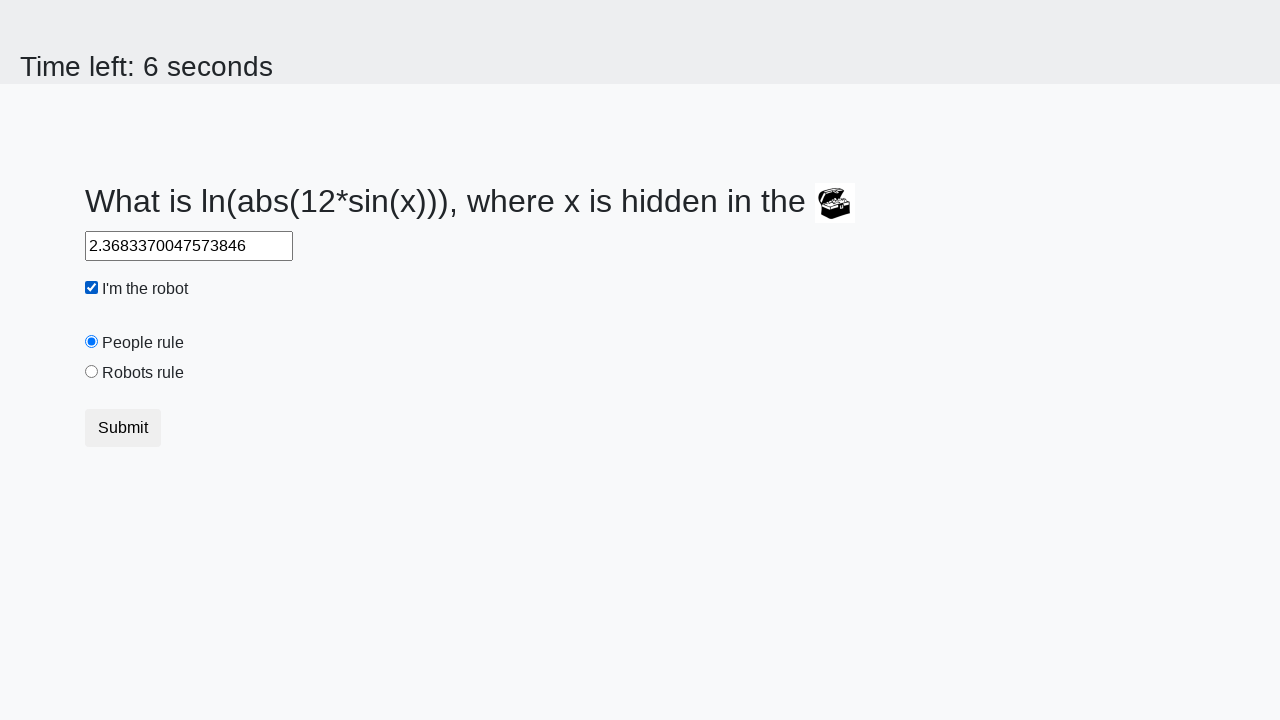

Clicked robots rule radio button at (92, 372) on #robotsRule
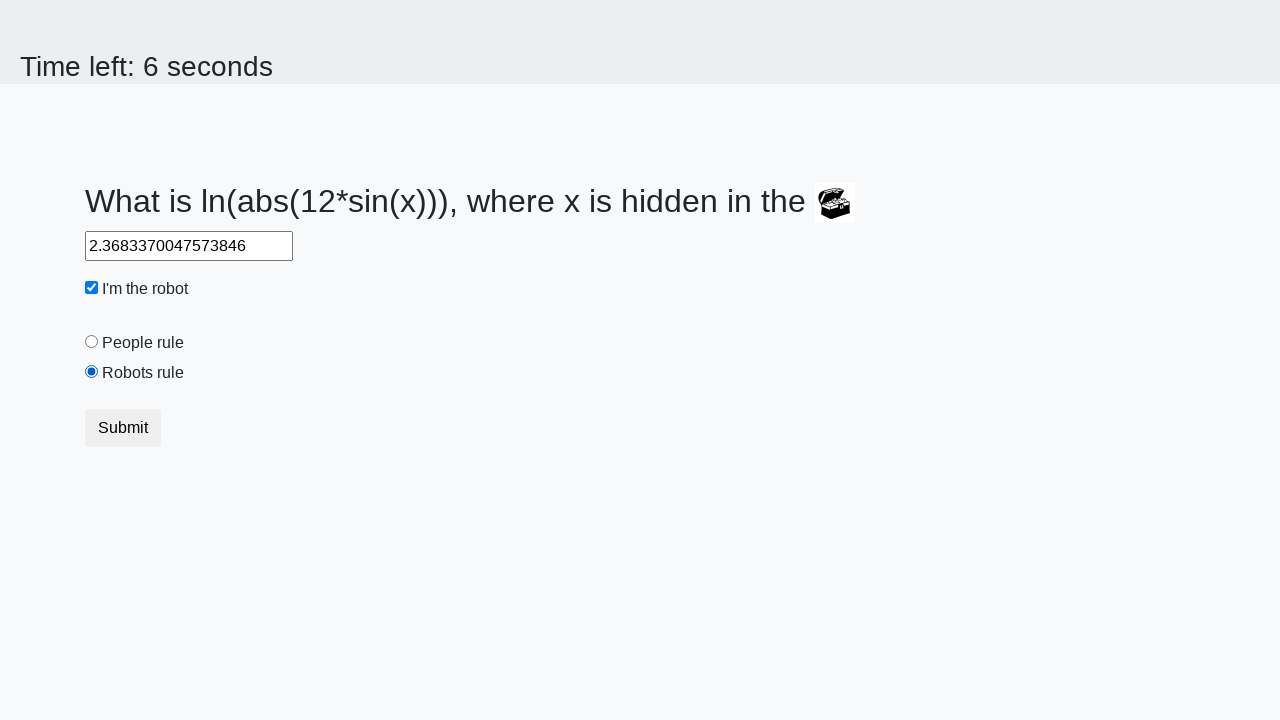

Clicked submit button to submit the form at (123, 428) on .btn.btn-default
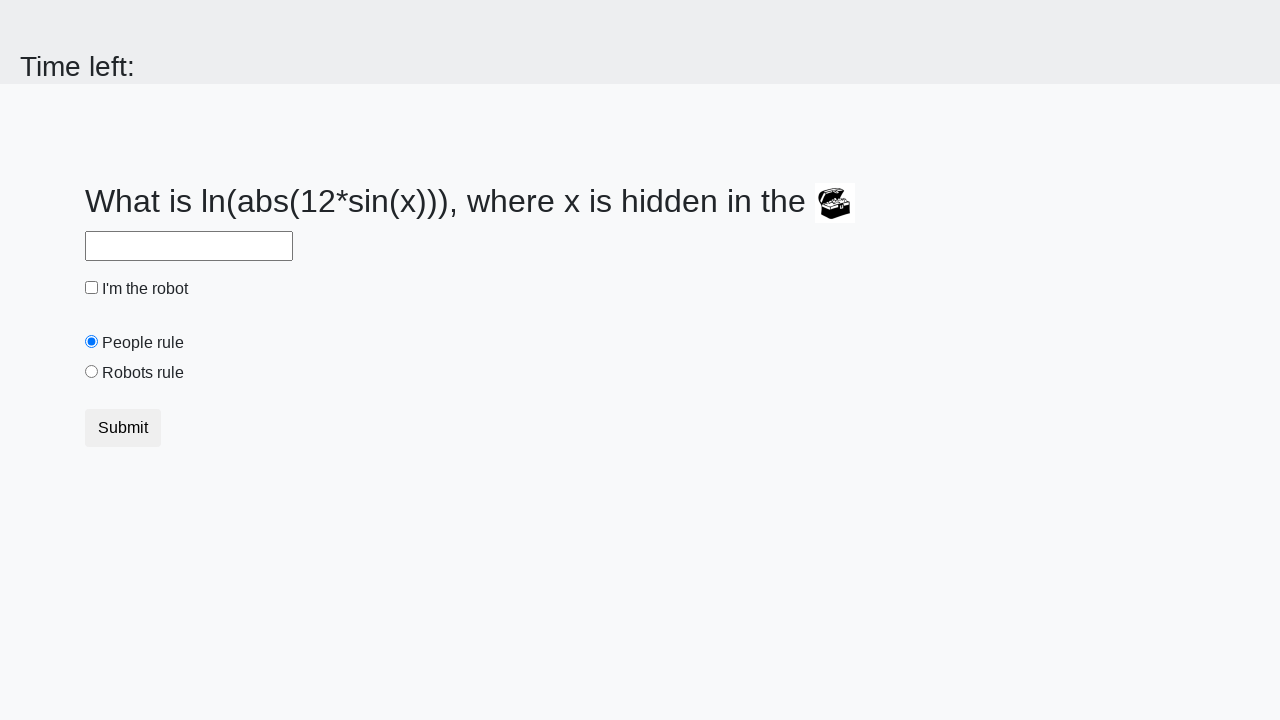

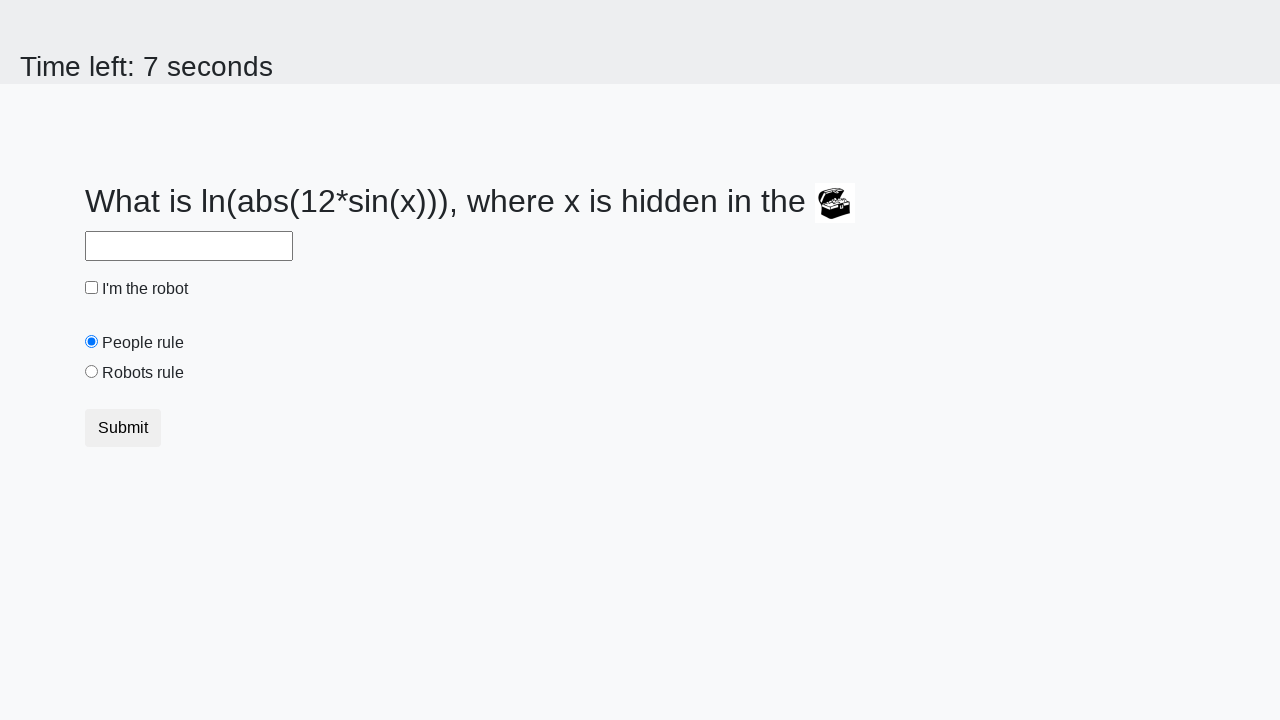